Selects a radio button and checkbox on a web form and verifies the selections

Starting URL: https://www.selenium.dev/selenium/web/web-form.html

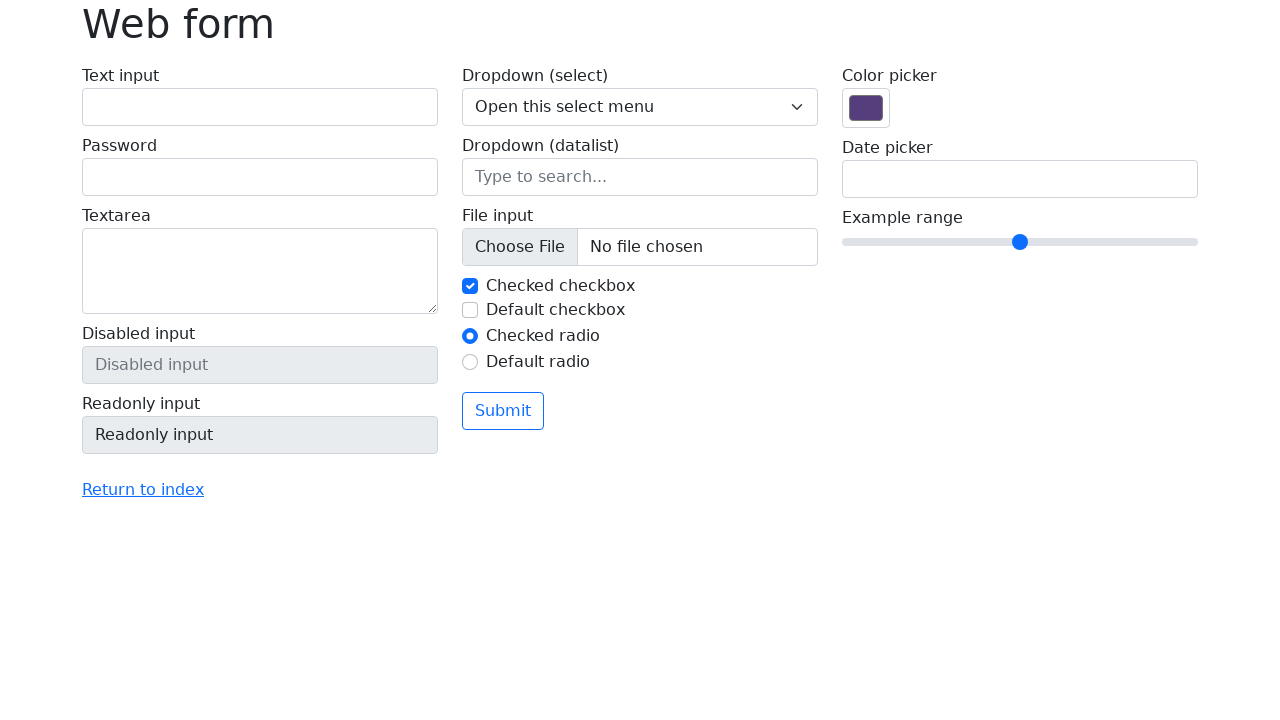

Clicked radio button option 2 at (470, 362) on #my-radio-2
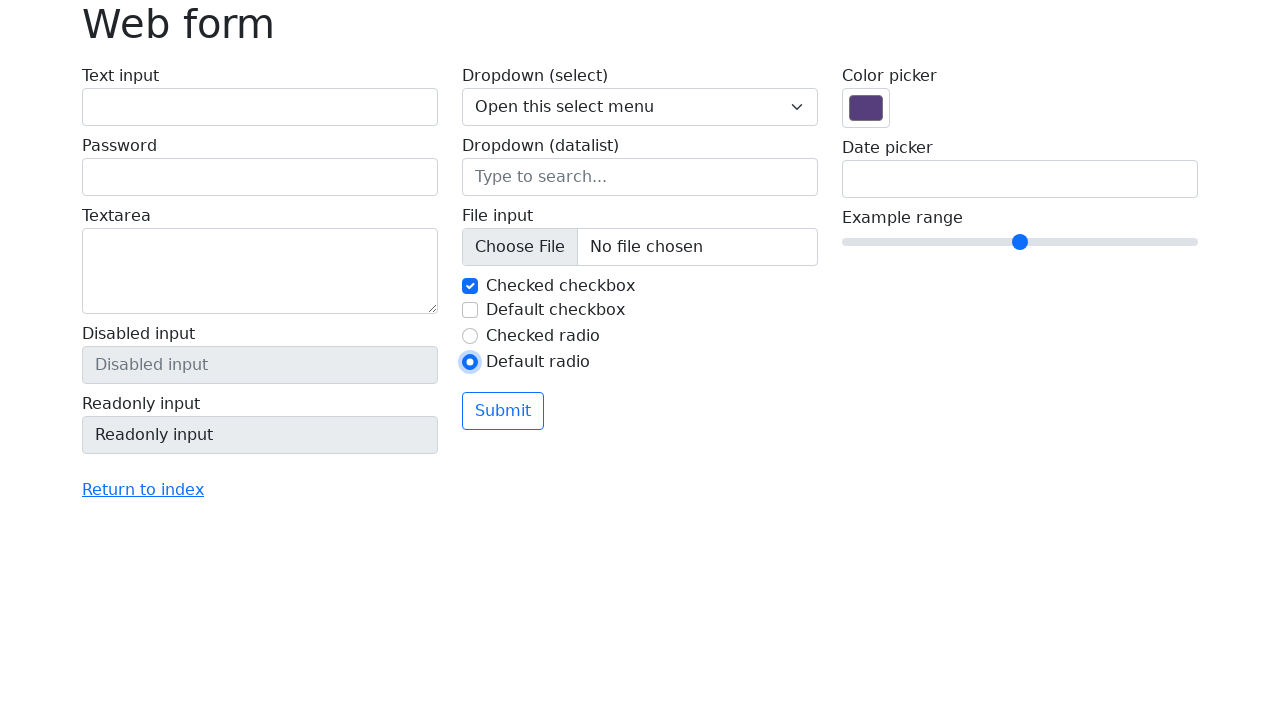

Clicked checkbox option 2 at (470, 310) on #my-check-2
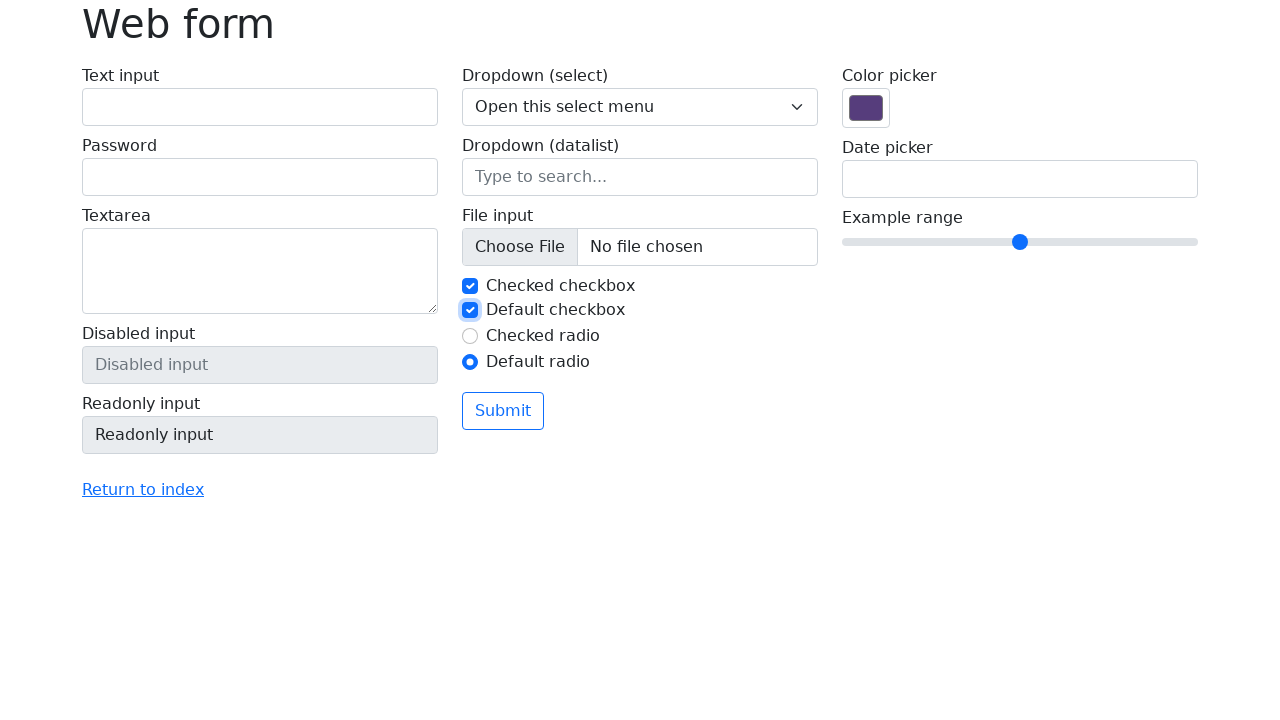

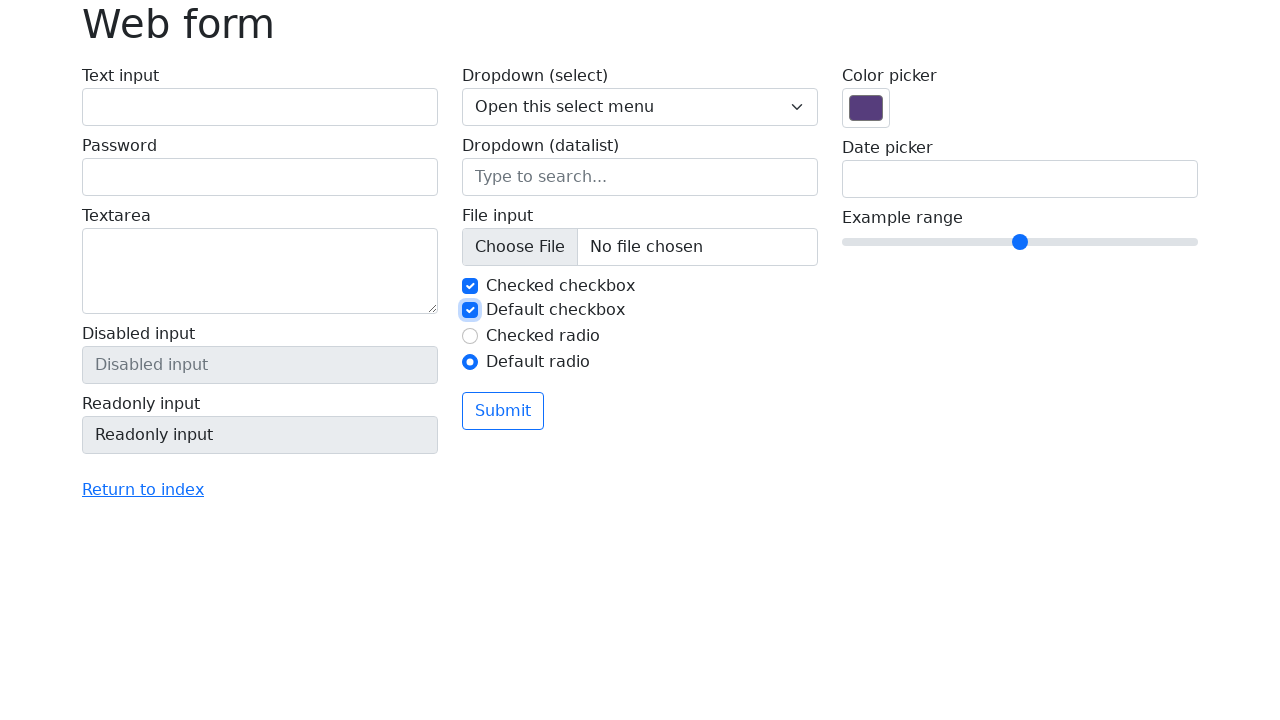